Navigates to Macy's homepage and verifies the page loads by checking the title is present

Starting URL: https://www.macys.com/

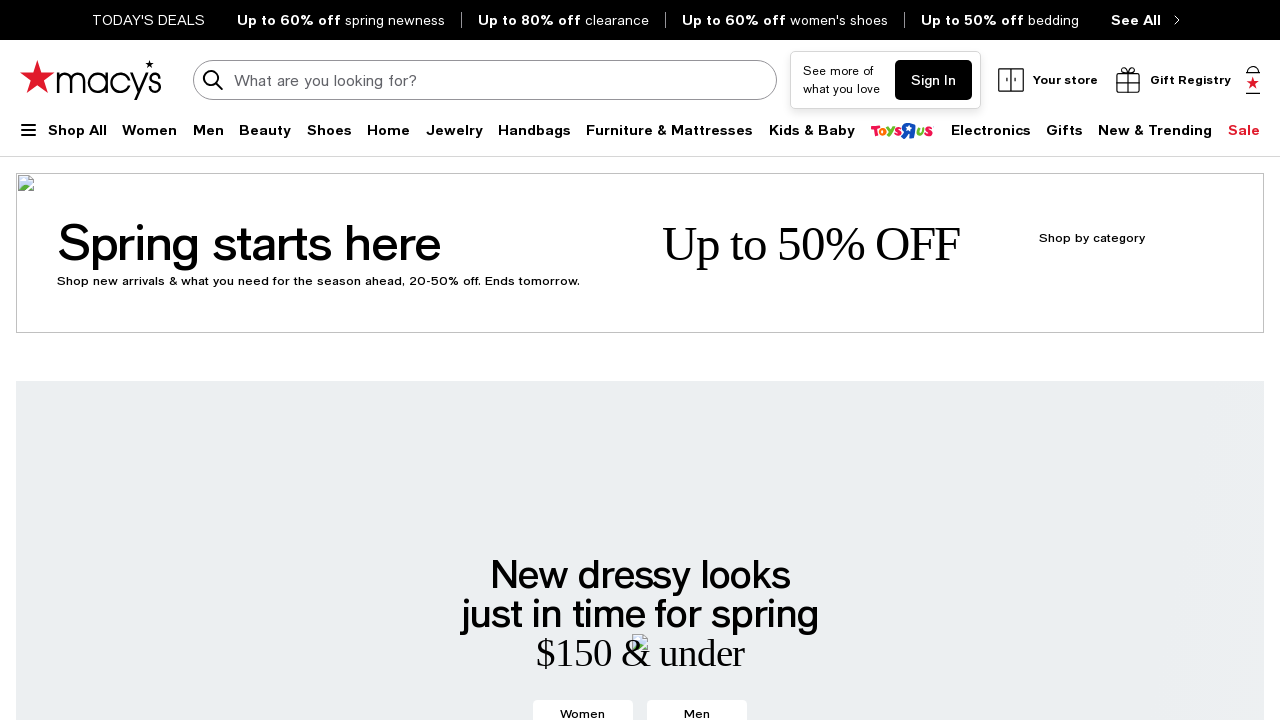

Waited for page to reach domcontentloaded state
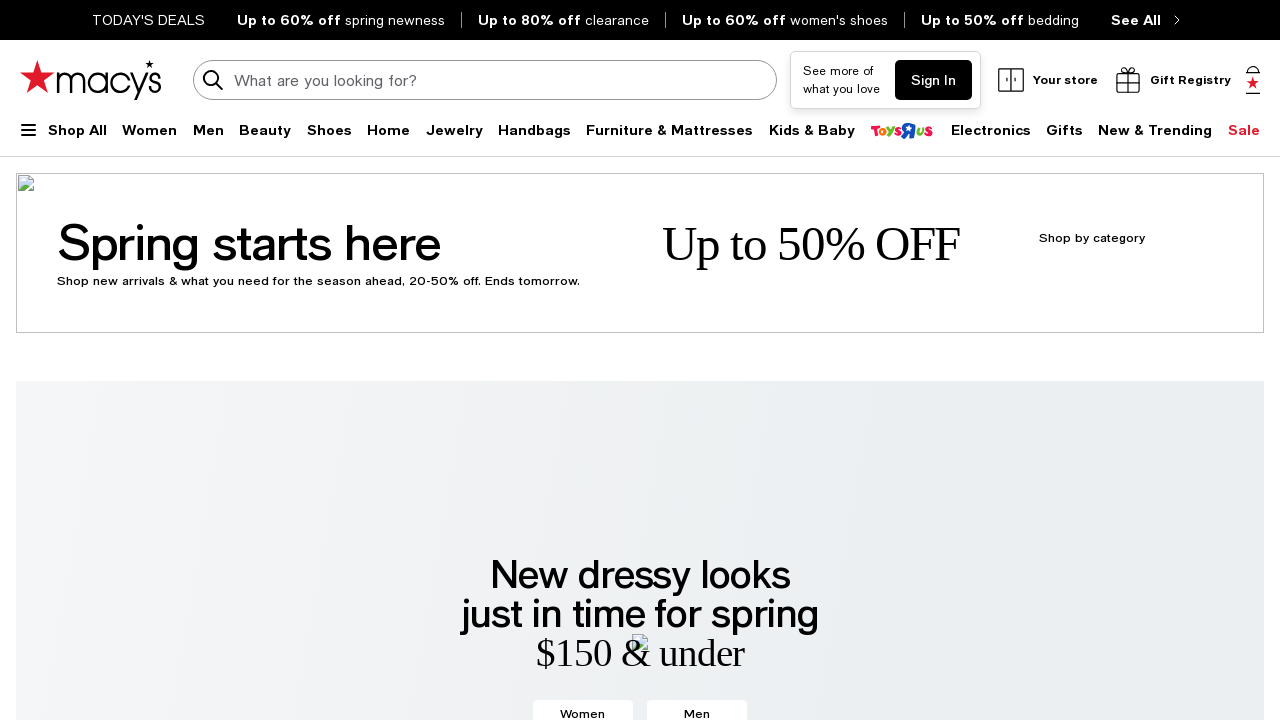

Retrieved page title from Macy's homepage
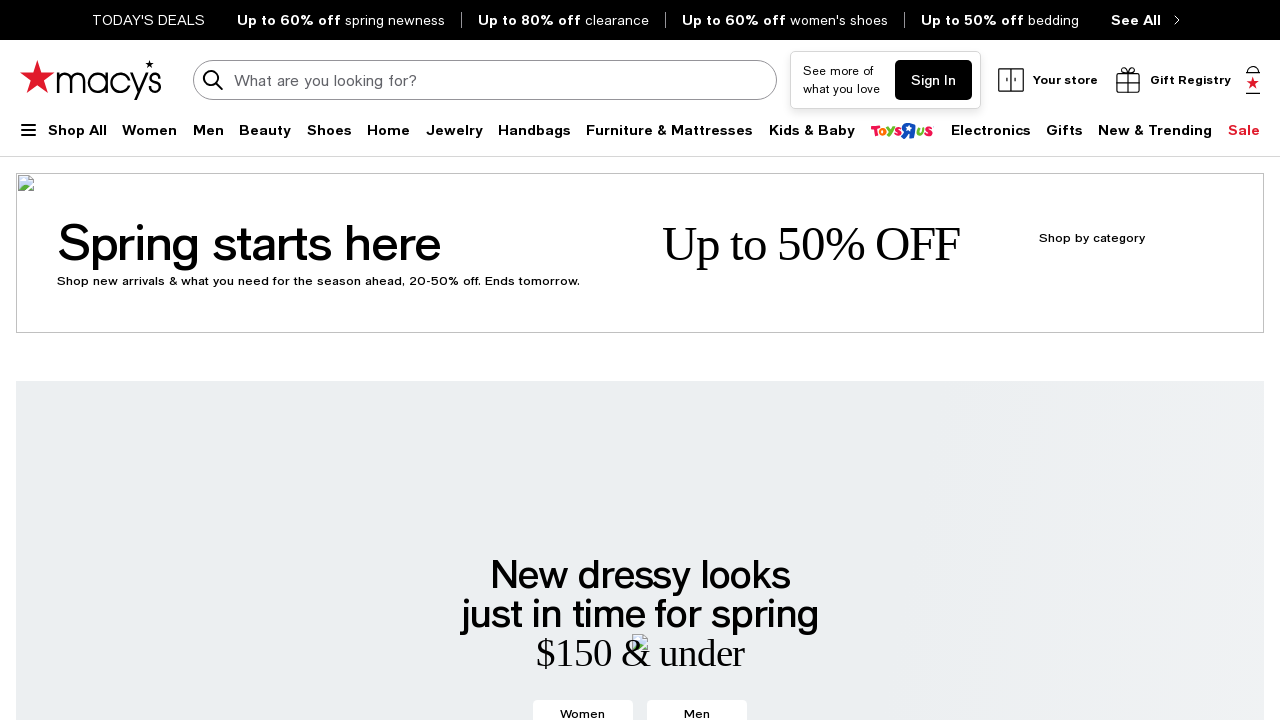

Verified that page title is present and not empty
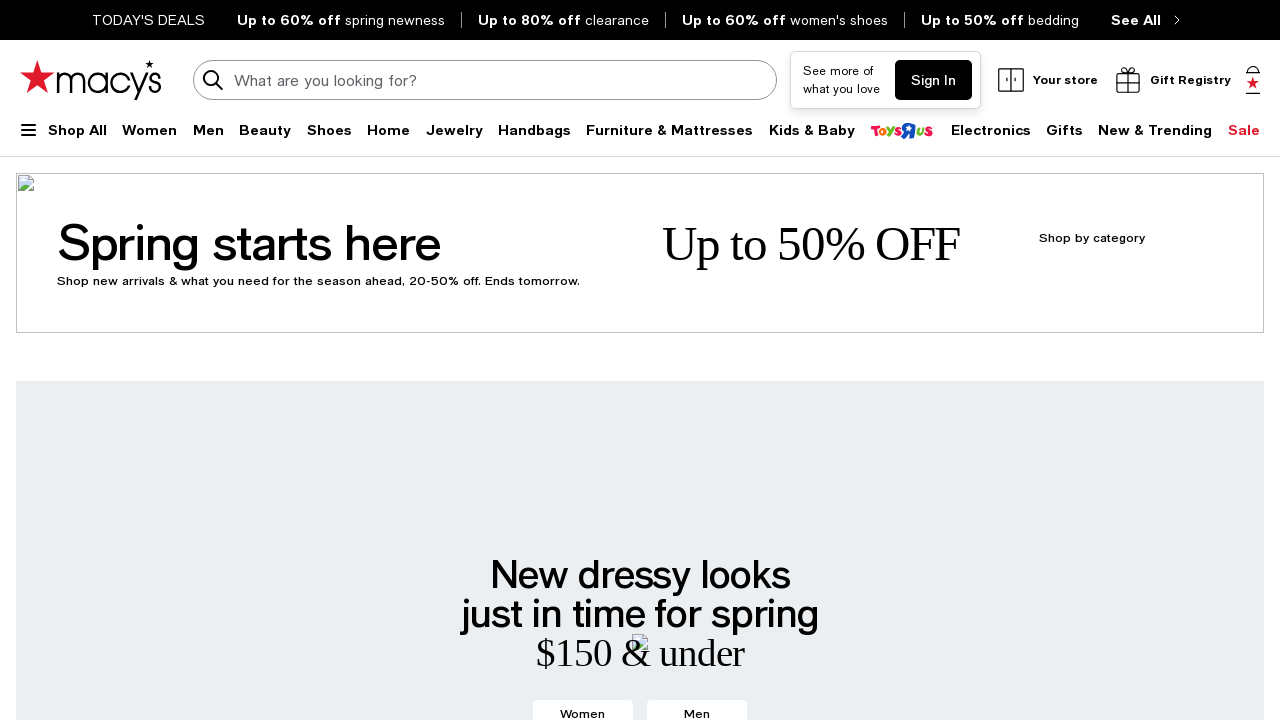

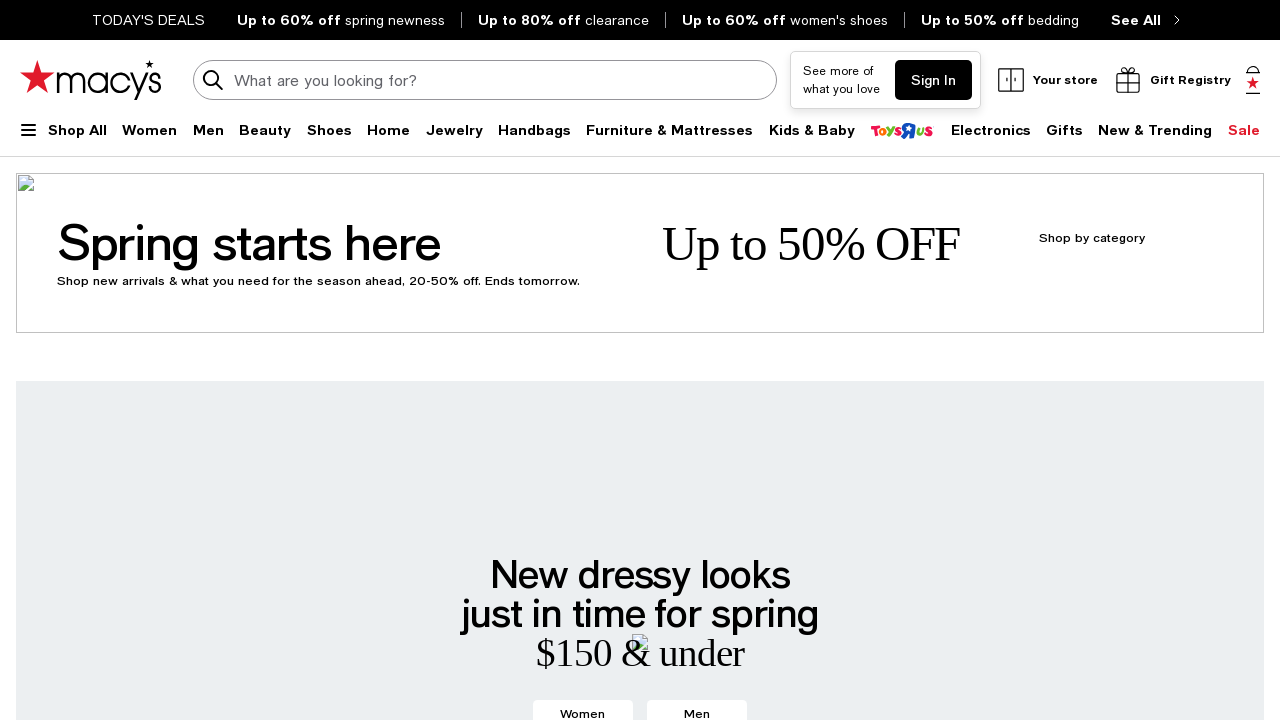